Tests browser alert interaction by clicking a confirm button, accepting the dialog, and verifying the result shows the dialog was accepted.

Starting URL: https://testpages.eviltester.com/styled/alerts/alert-test.html

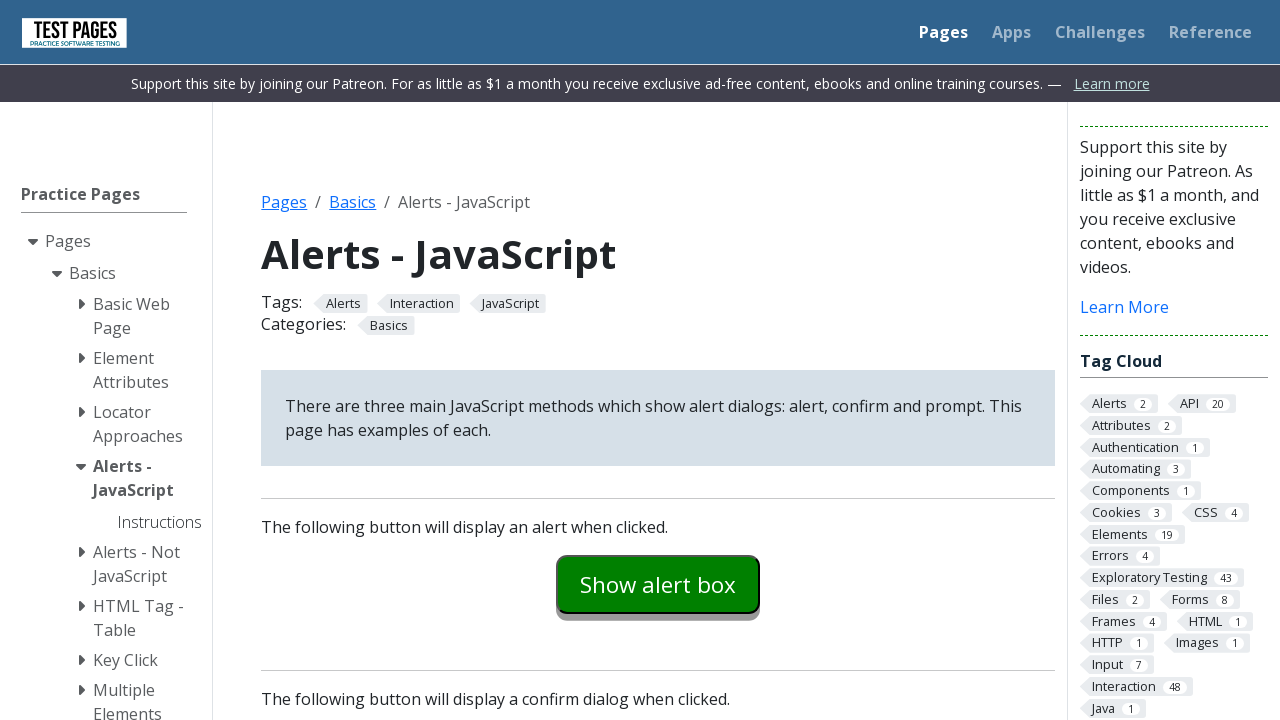

Set up dialog handler to accept alerts
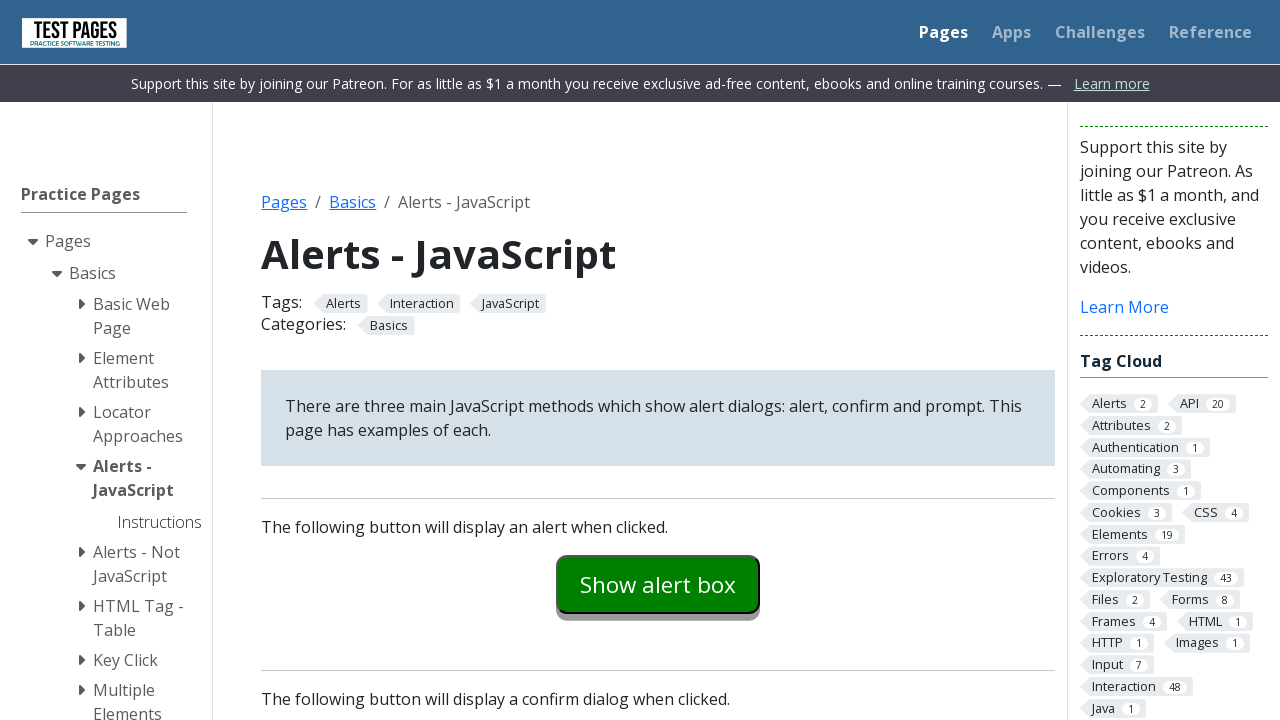

Clicked the confirm example button at (658, 360) on #confirmexample
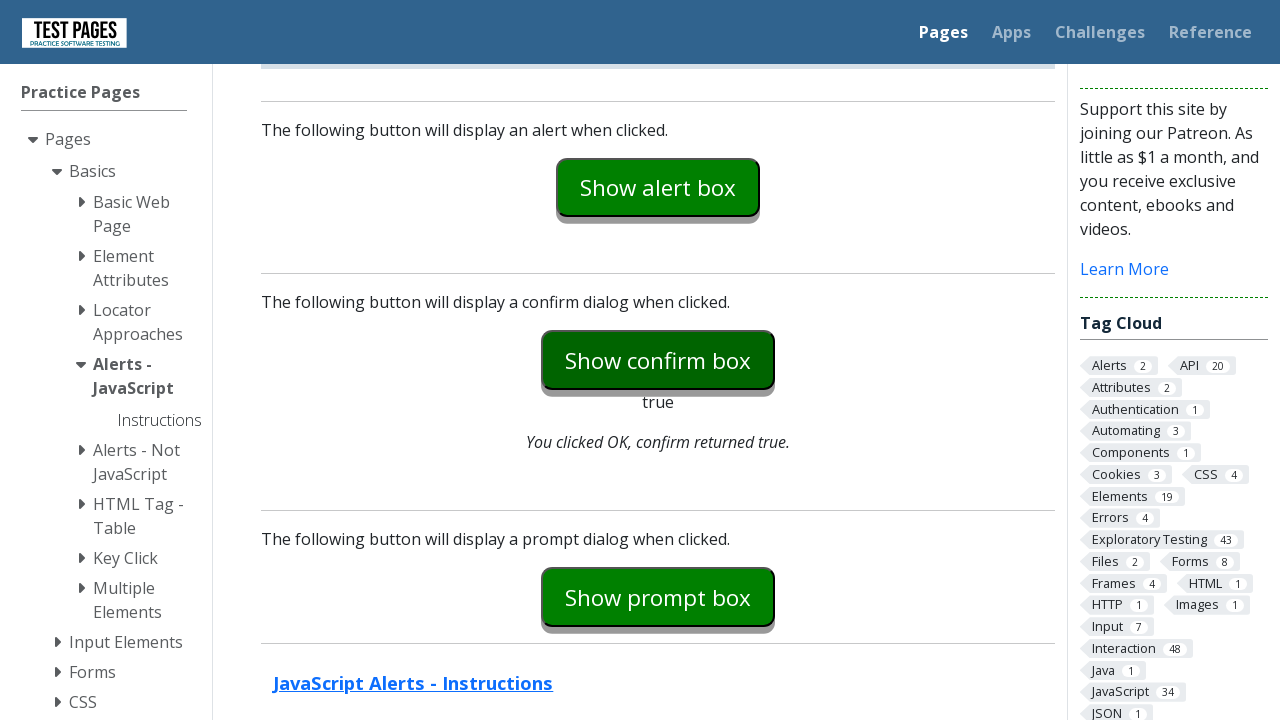

Waited for confirm return result element to appear
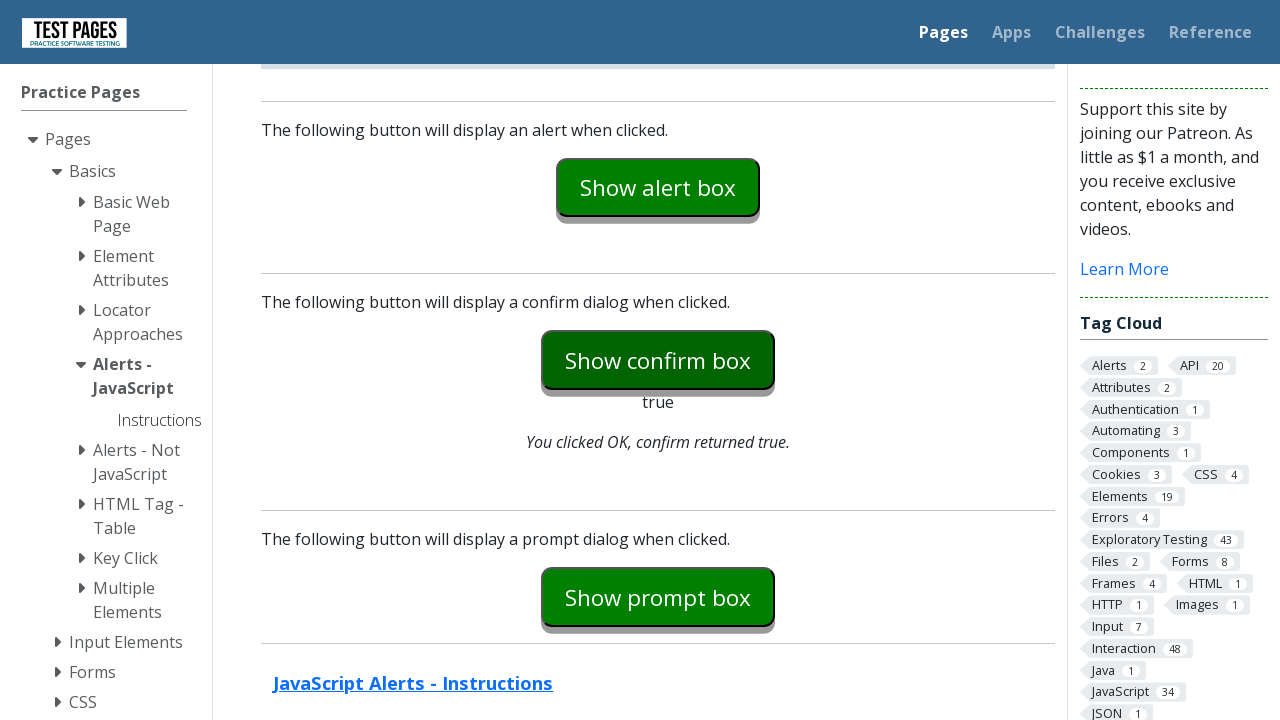

Retrieved the confirm return result text
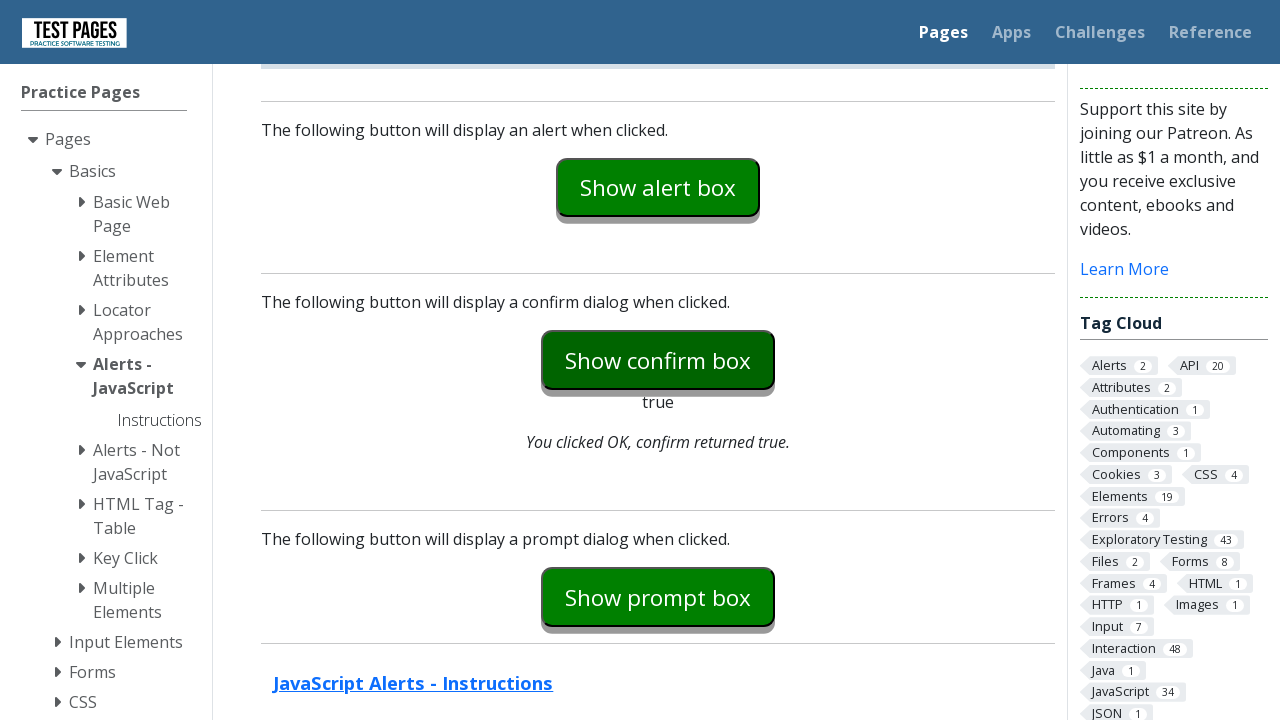

Verified that result contains 'true', confirming dialog was accepted
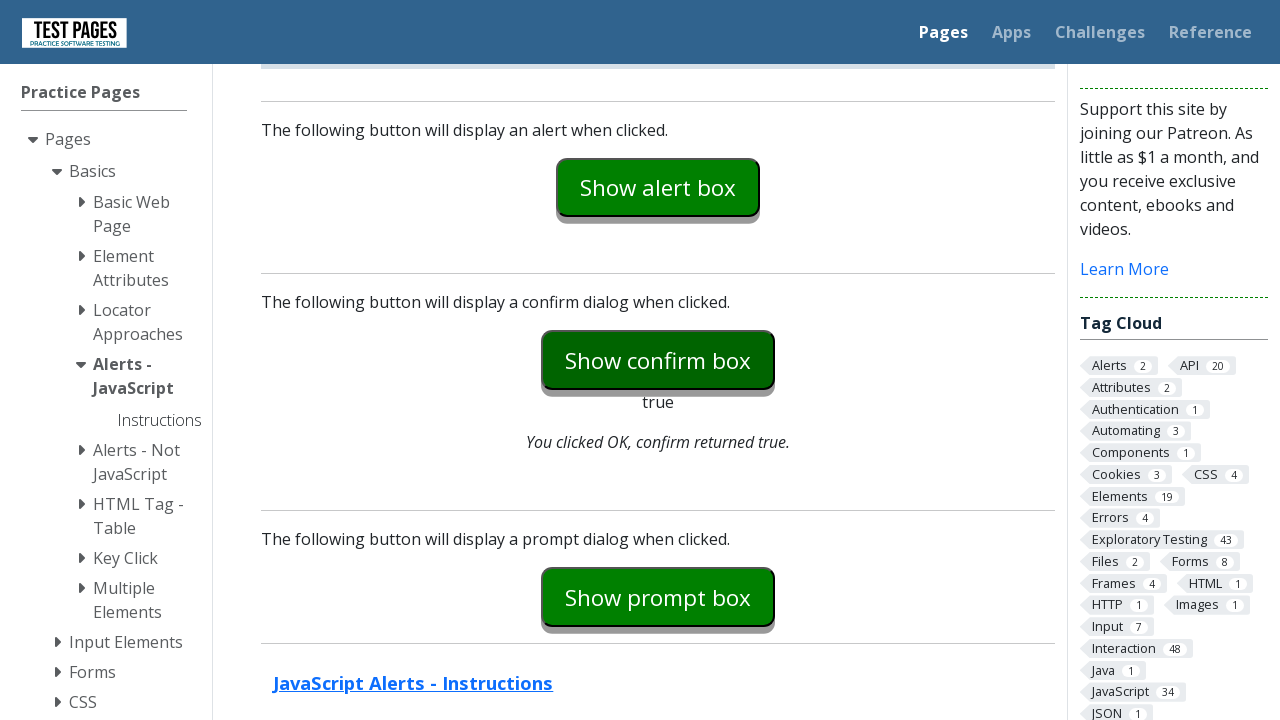

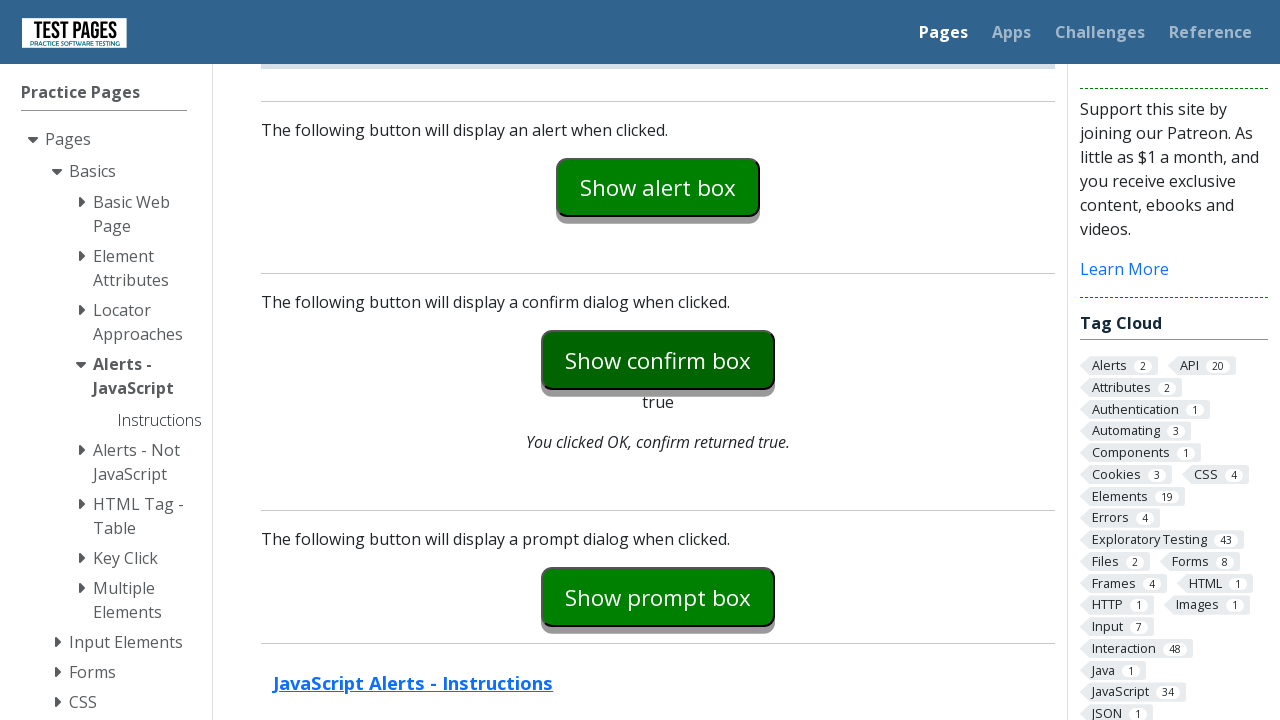